Tests jQuery Growl notification functionality by injecting jQuery and jQuery Growl libraries into the page and displaying various notification messages (standard, error, notice, and warning).

Starting URL: http://the-internet.herokuapp.com/

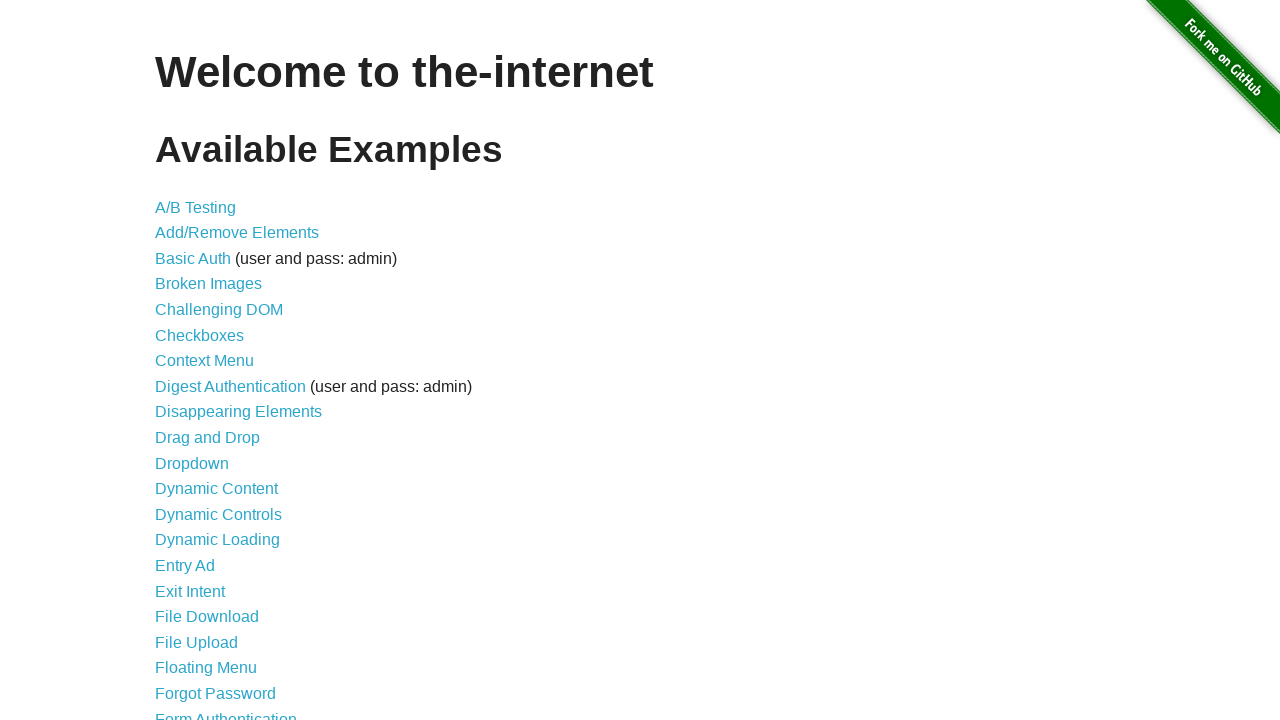

Injected jQuery library into page if not already present
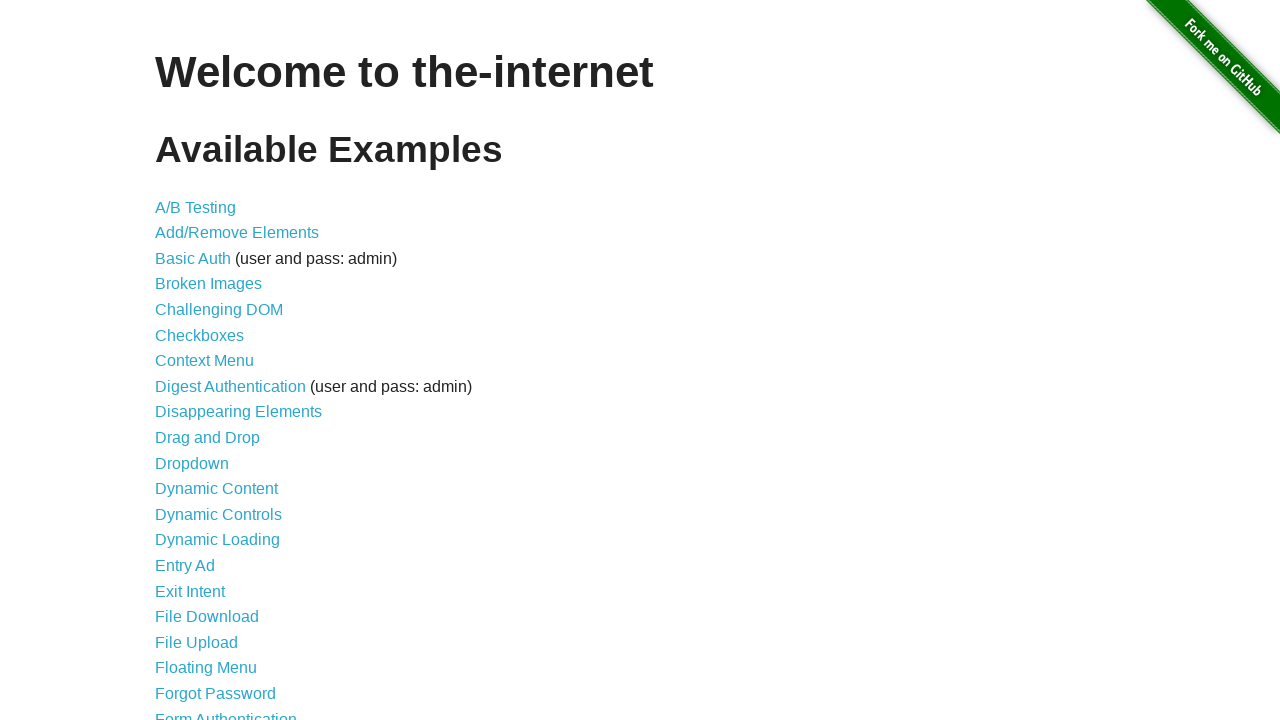

jQuery library loaded successfully
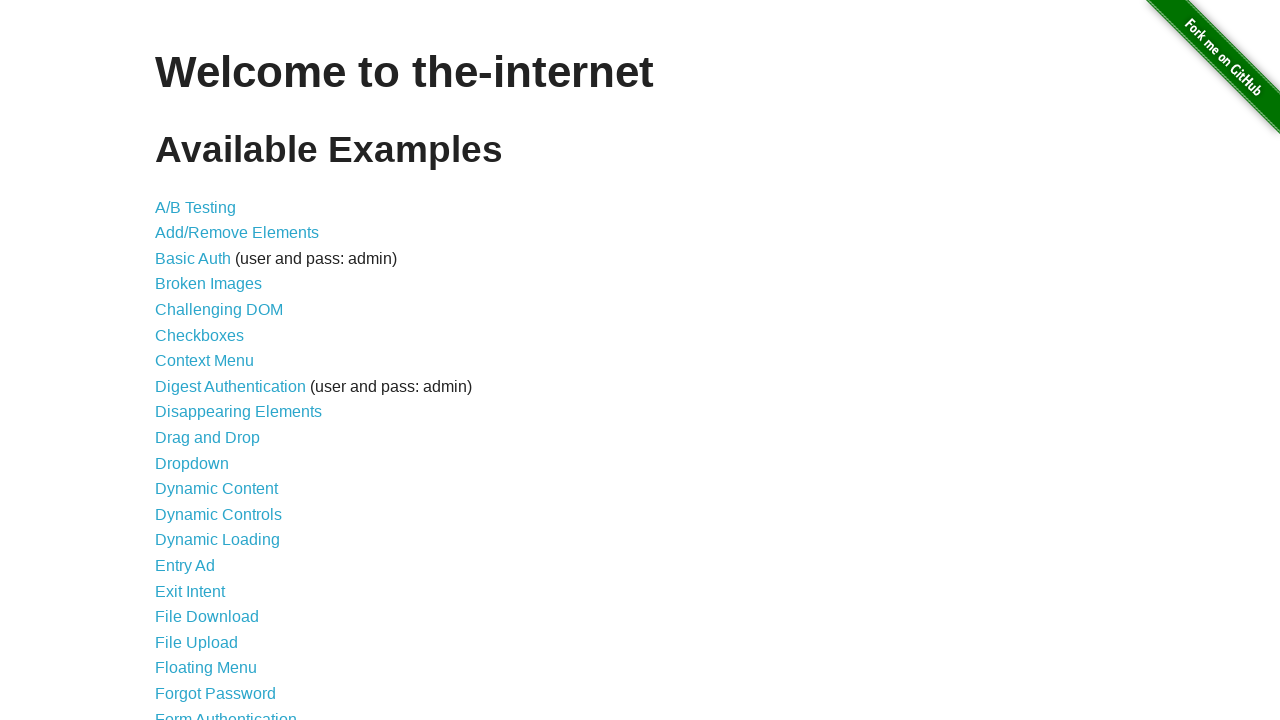

Injected jQuery Growl library into page
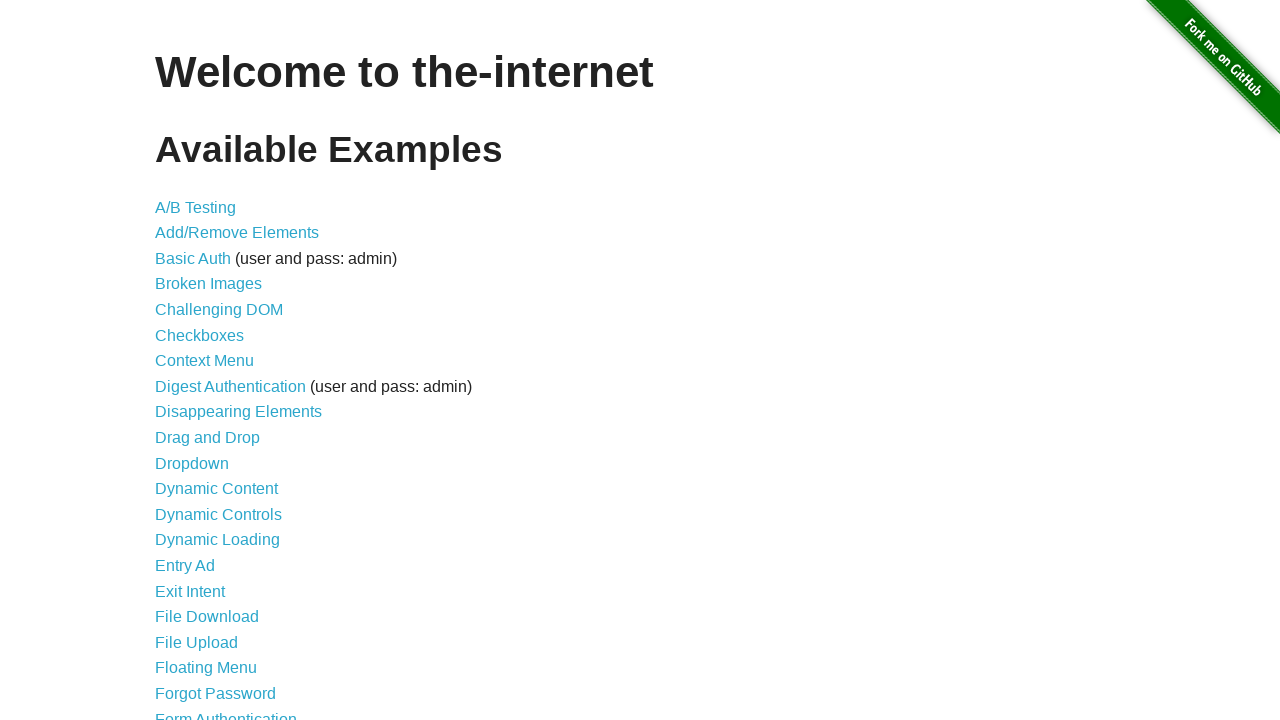

Injected jQuery Growl CSS stylesheet into page
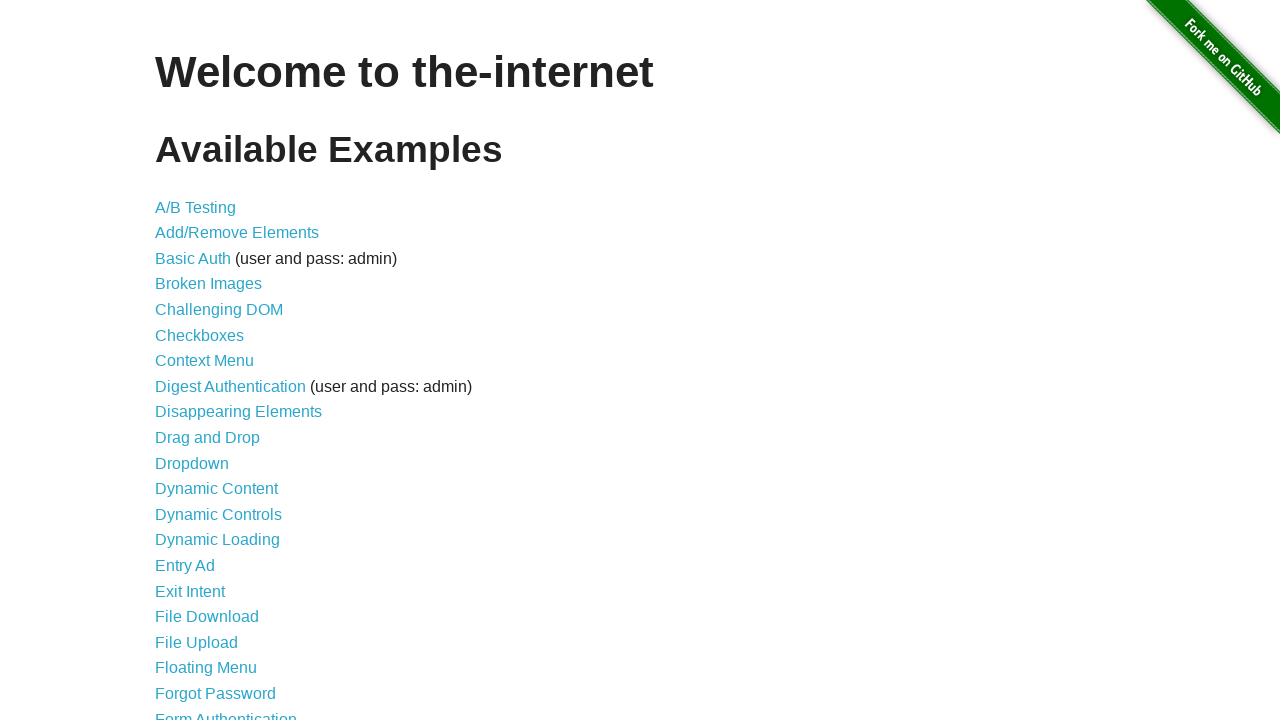

jQuery Growl library loaded and ready to use
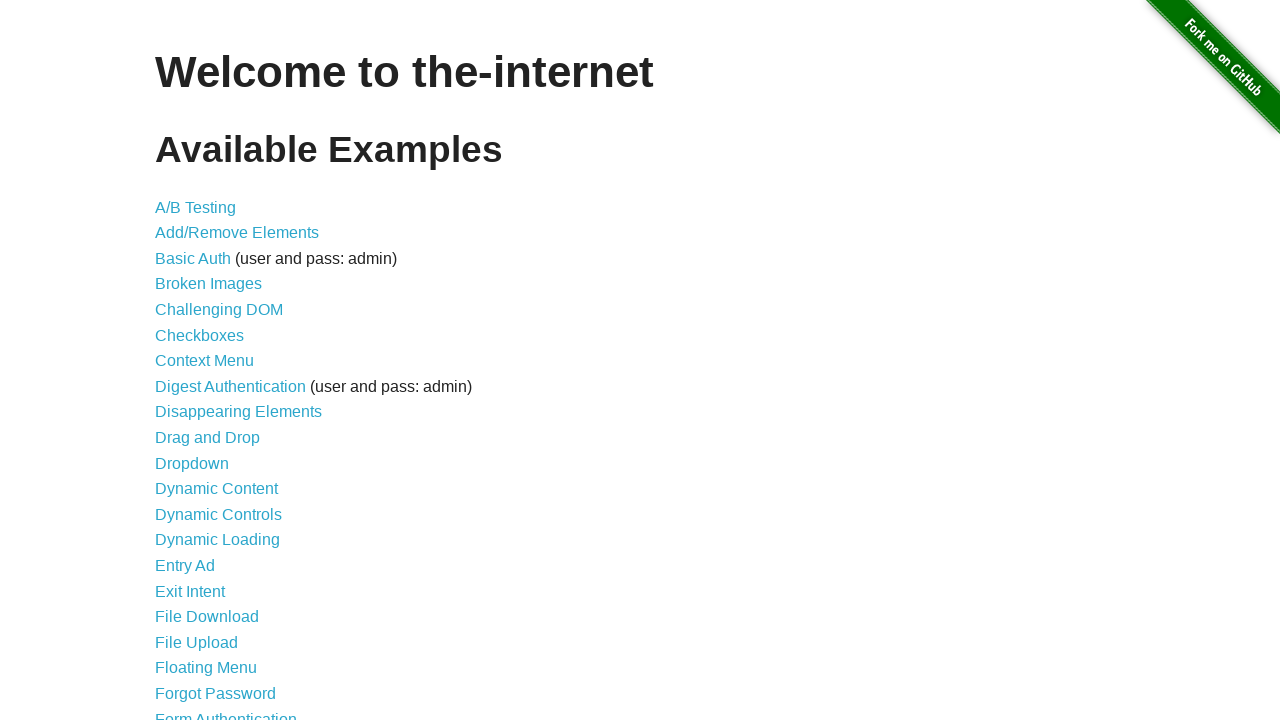

Displayed standard growl notification with title 'GET' and message '/'
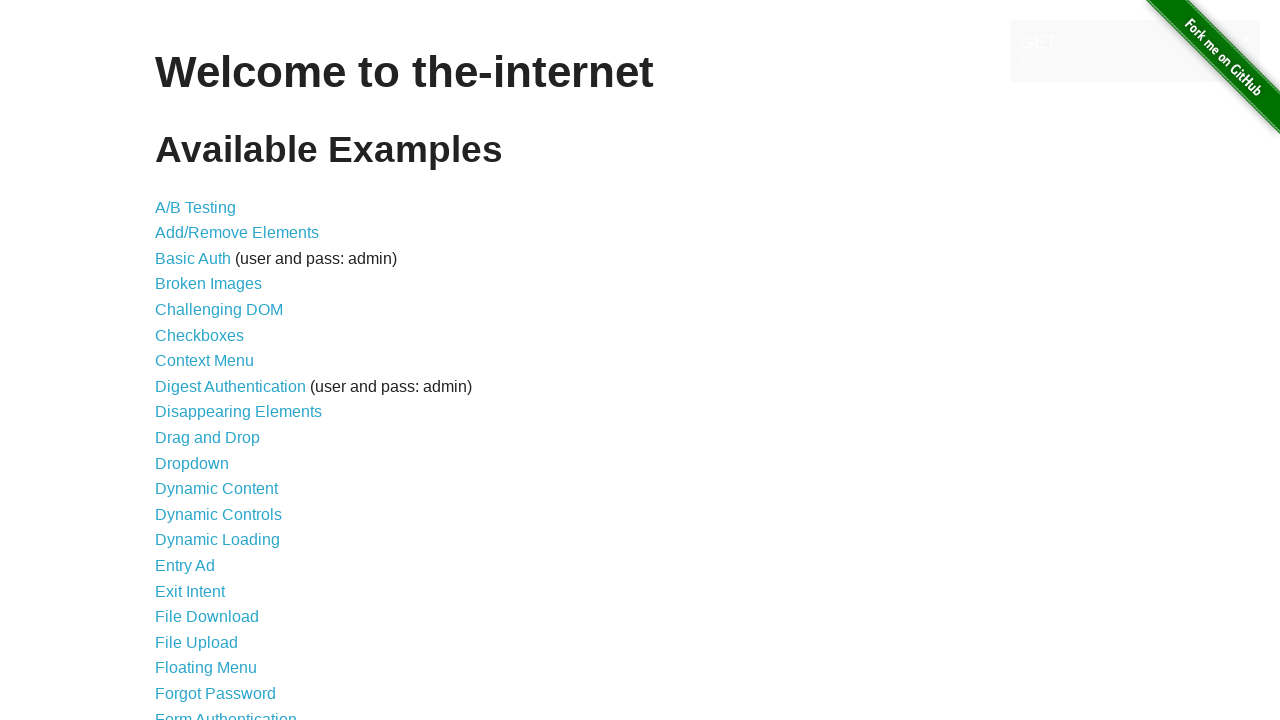

Displayed error growl notification with title 'ERROR'
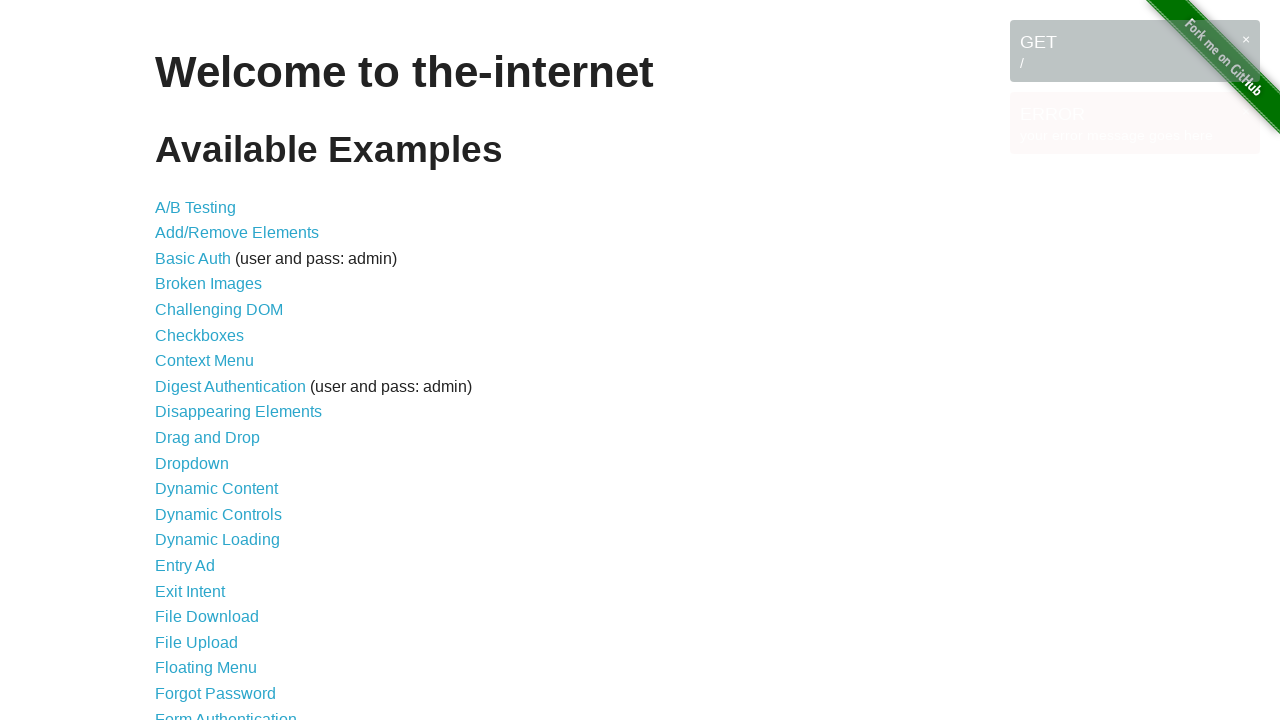

Displayed notice growl notification with title 'Notice'
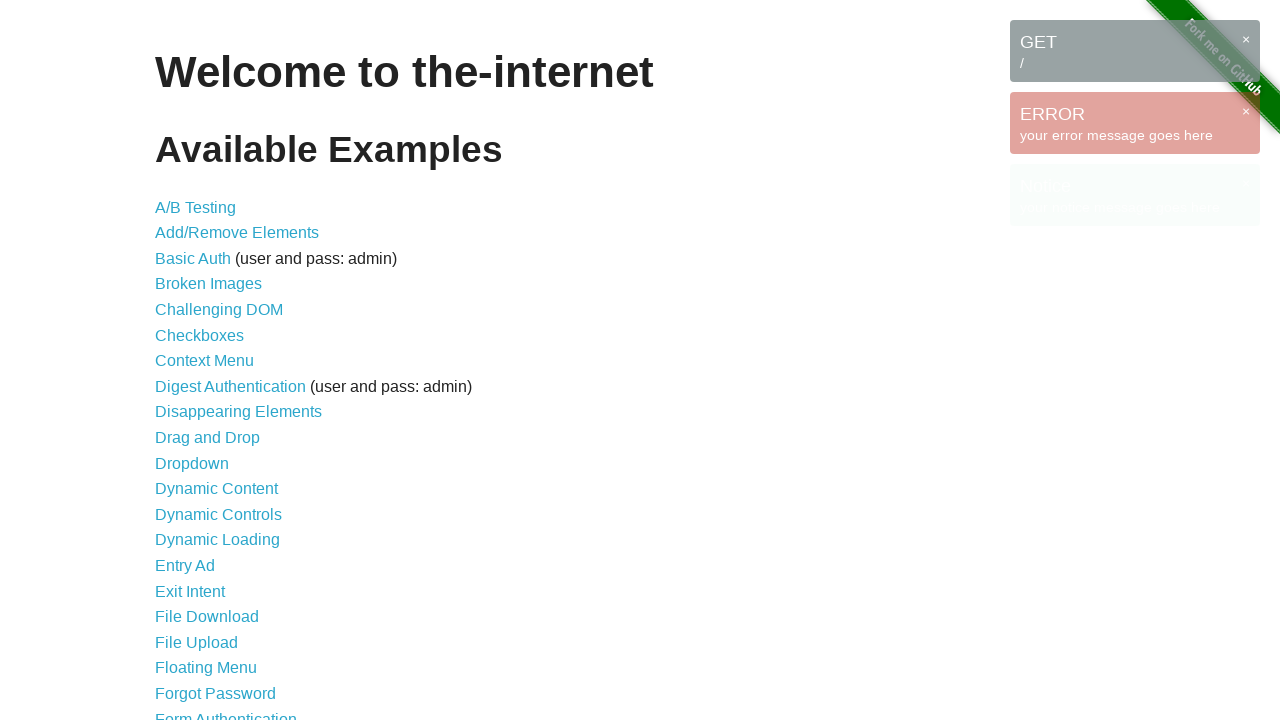

Displayed warning growl notification with title 'Warning!'
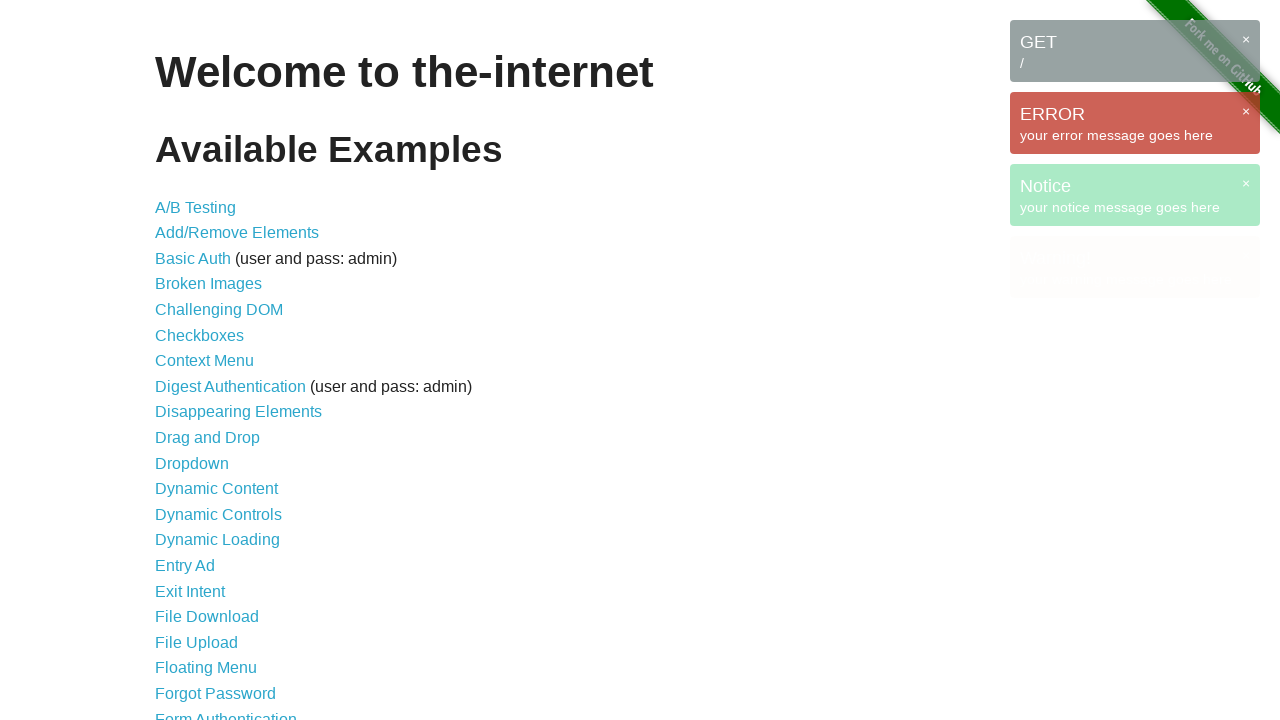

All growl notification messages are visible on the page
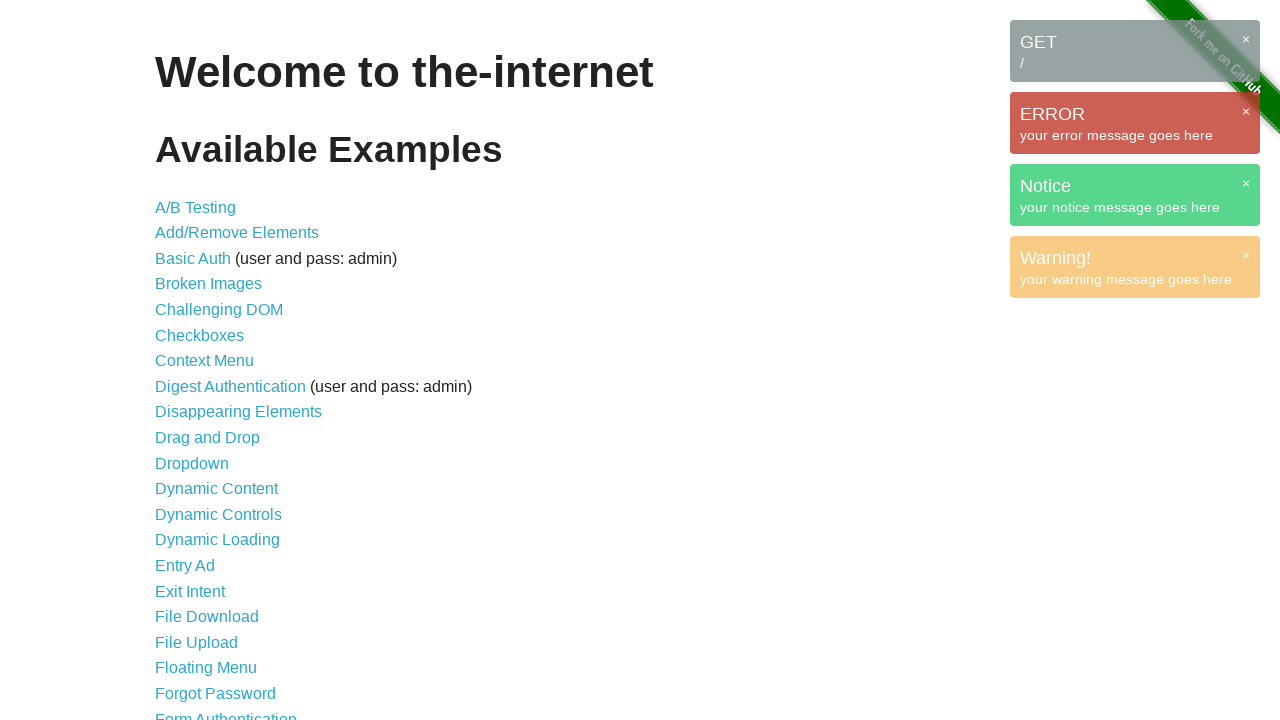

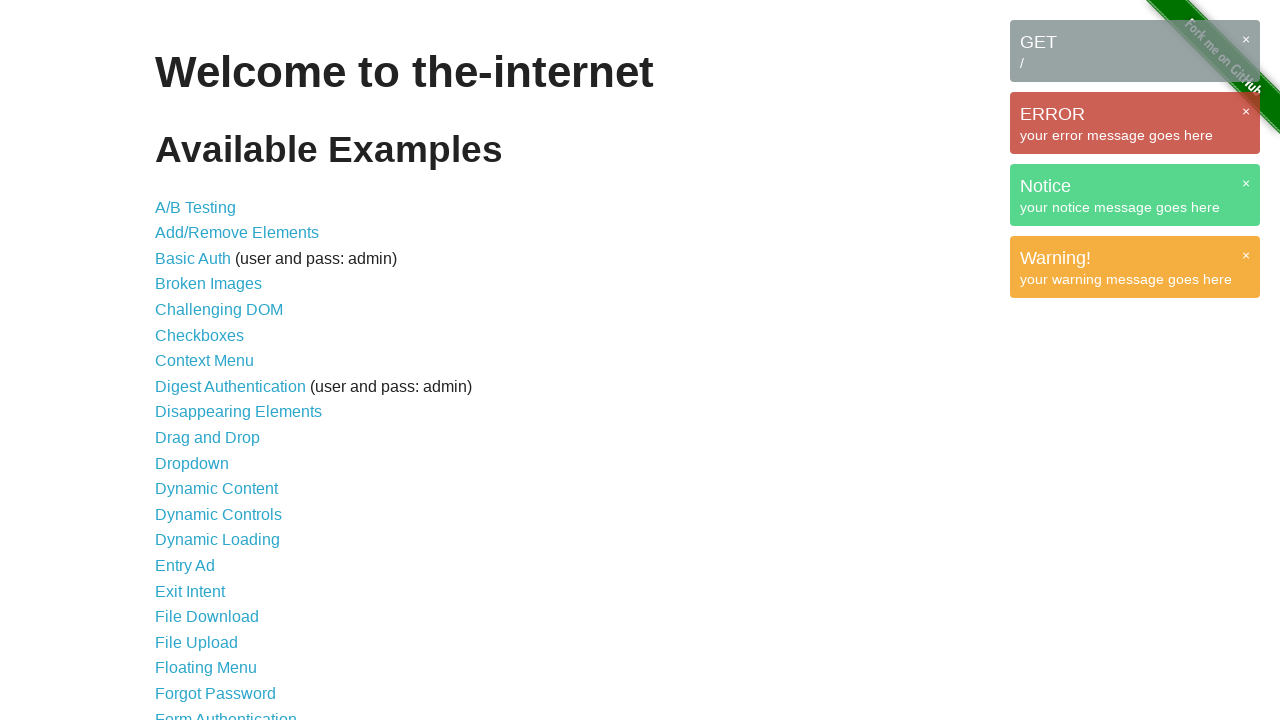